Navigates to the DemoQA alerts page and verifies the alert button element is present on the page.

Starting URL: https://demoqa.com/alerts

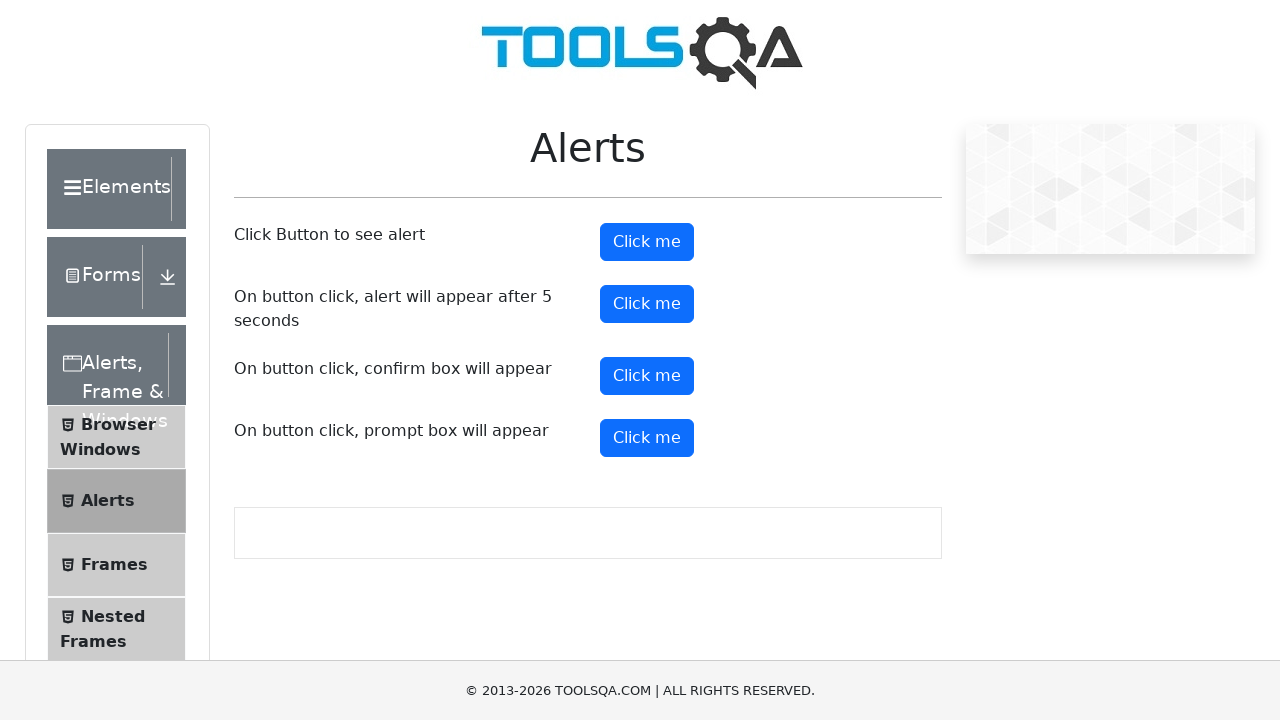

Navigated to DemoQA alerts page
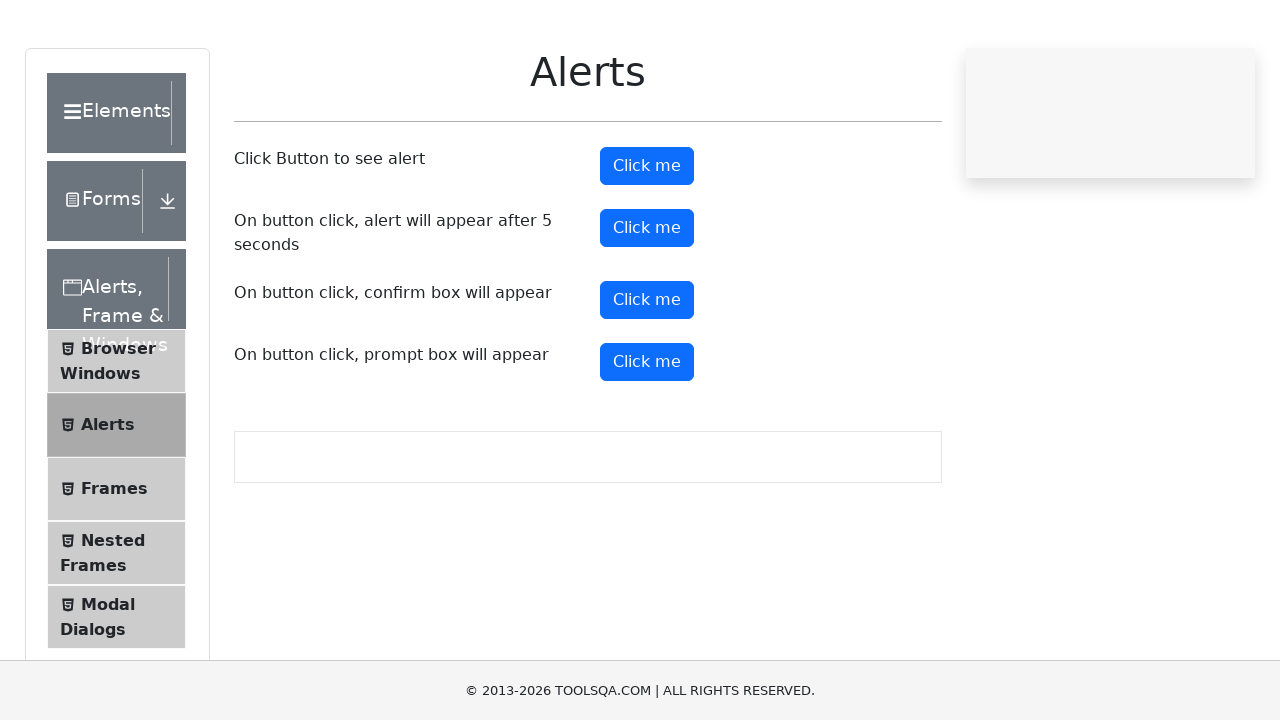

Alert button element is present on the page
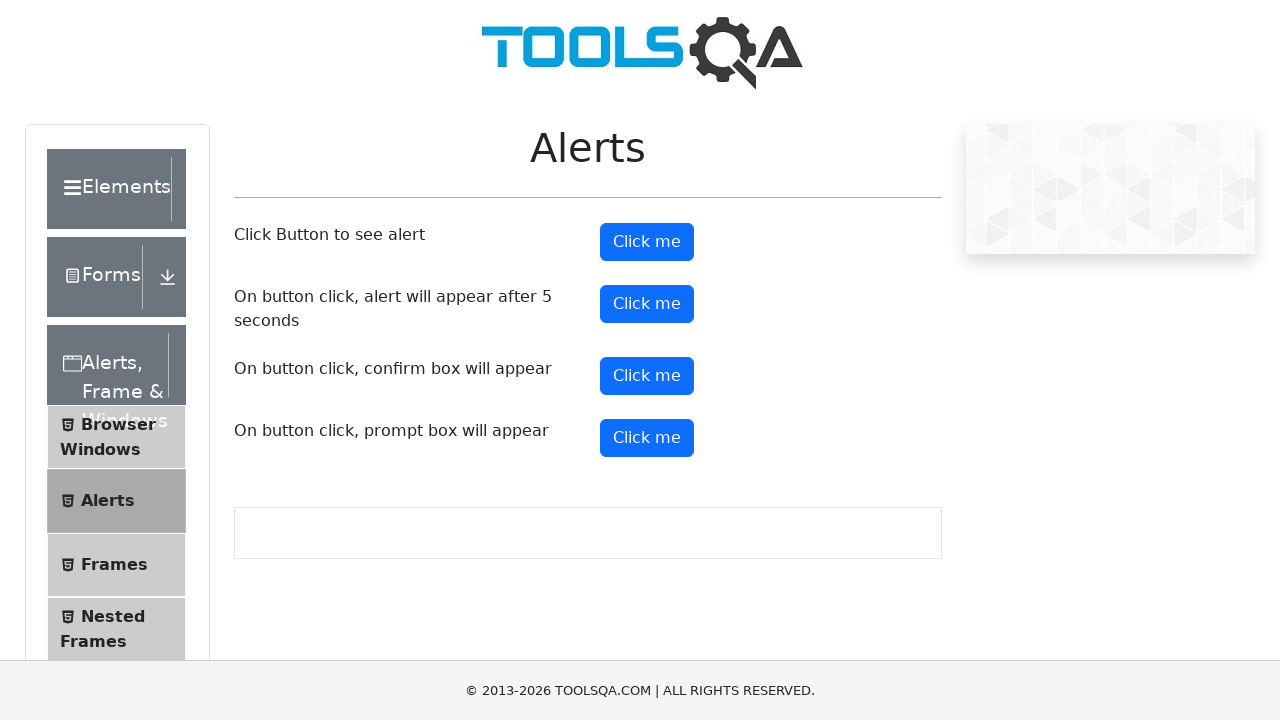

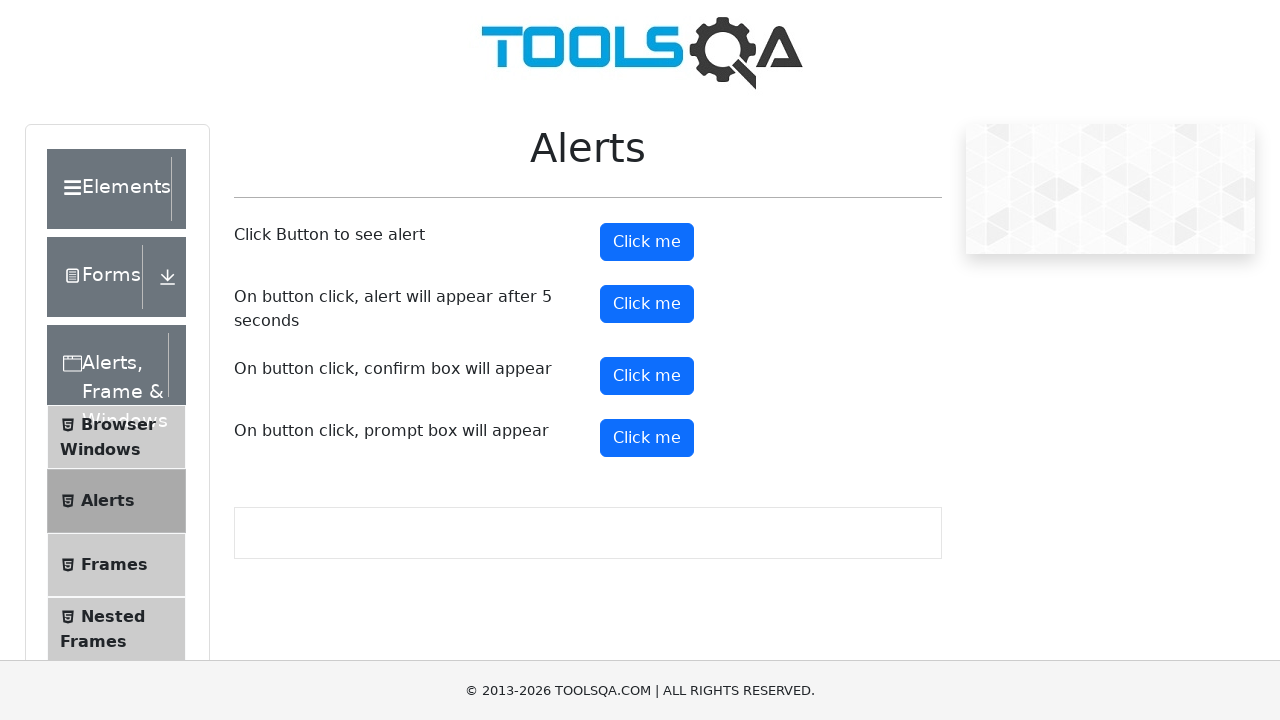